Tests clicking elements using ID selector and link text selector, with navigation back between clicks

Starting URL: https://www.ultimateqa.com/simple-html-elements-for-automation/

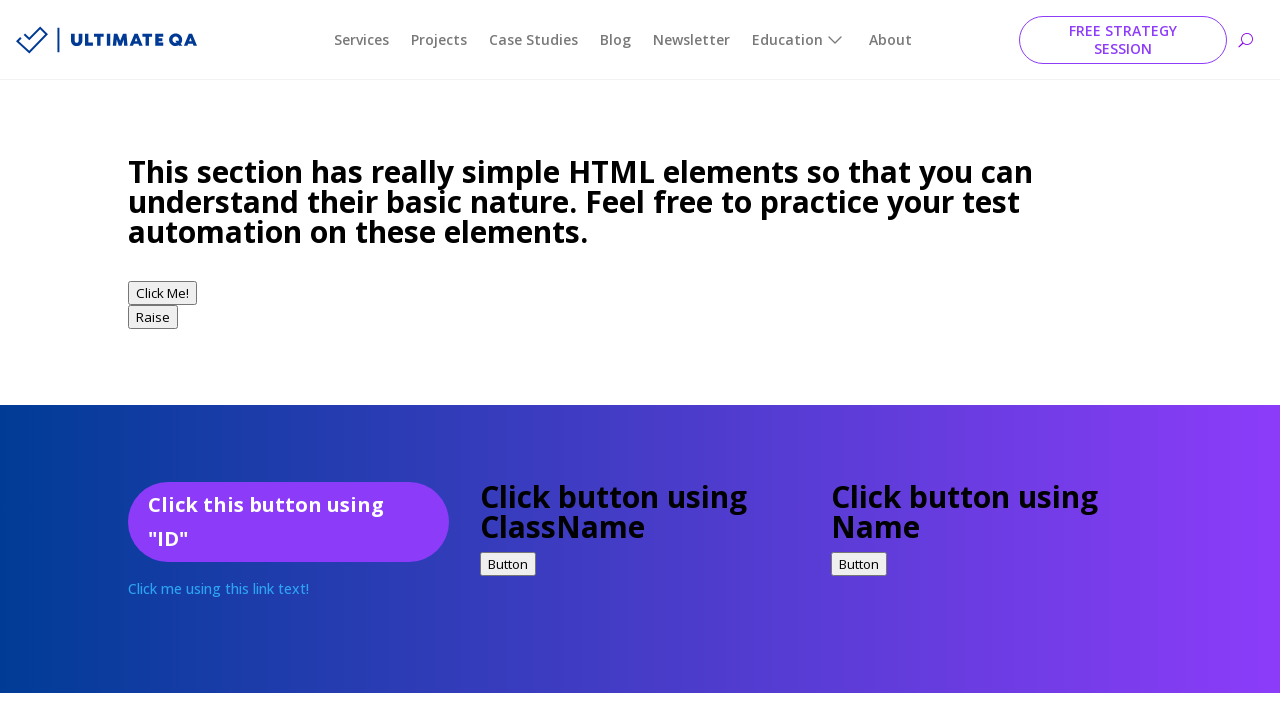

Clicked element using ID selector '#idExample' at (288, 522) on #idExample
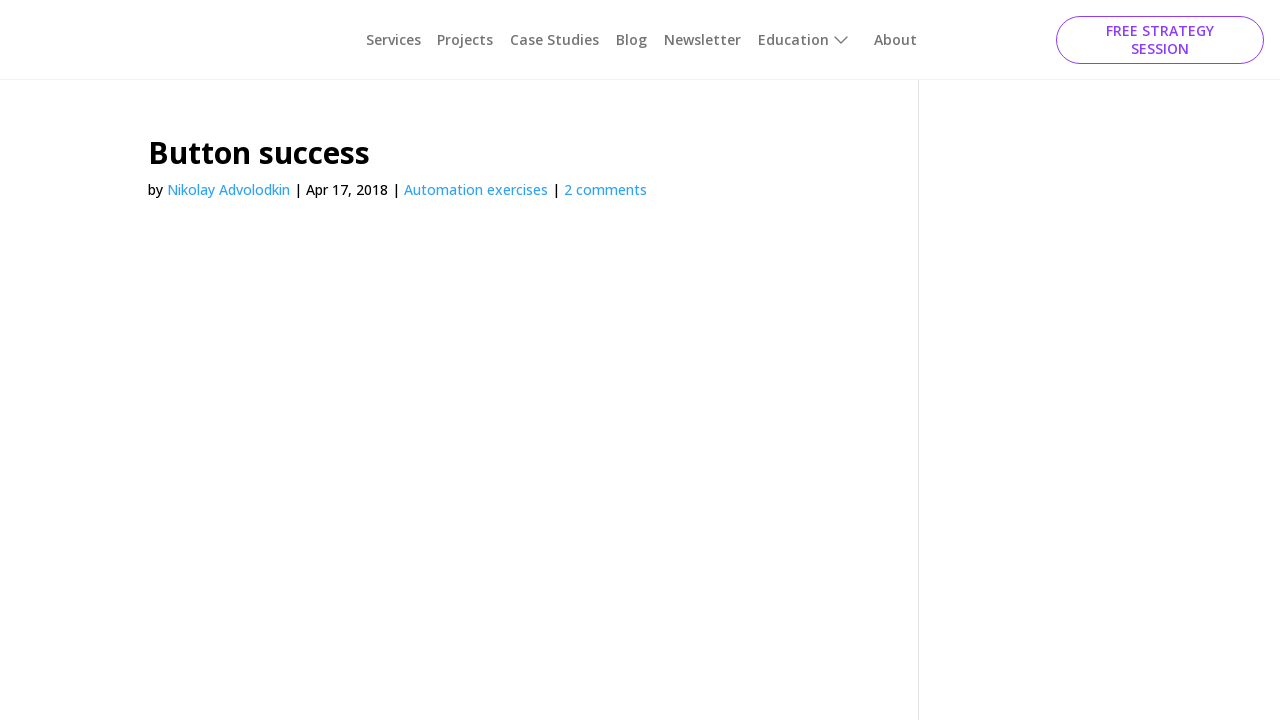

Navigated back to the original page
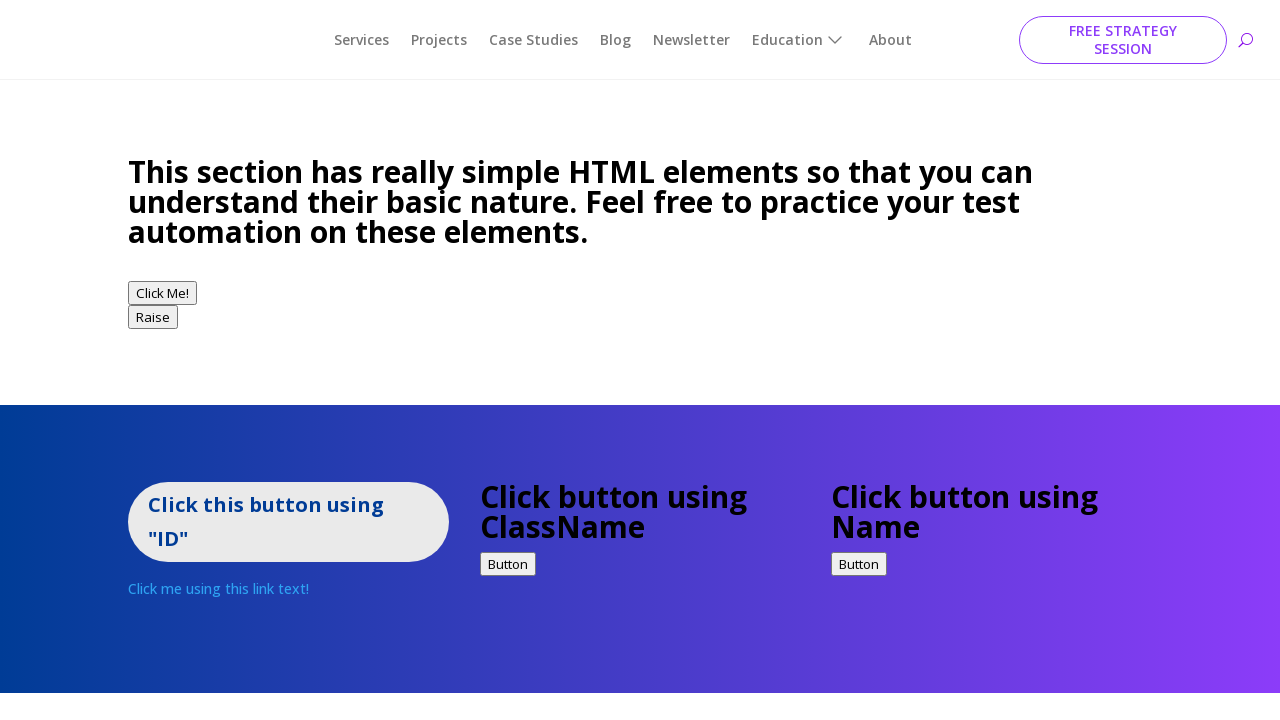

Clicked element using link text selector 'Click me using this link text!' at (218, 589) on text=Click me using this link text!
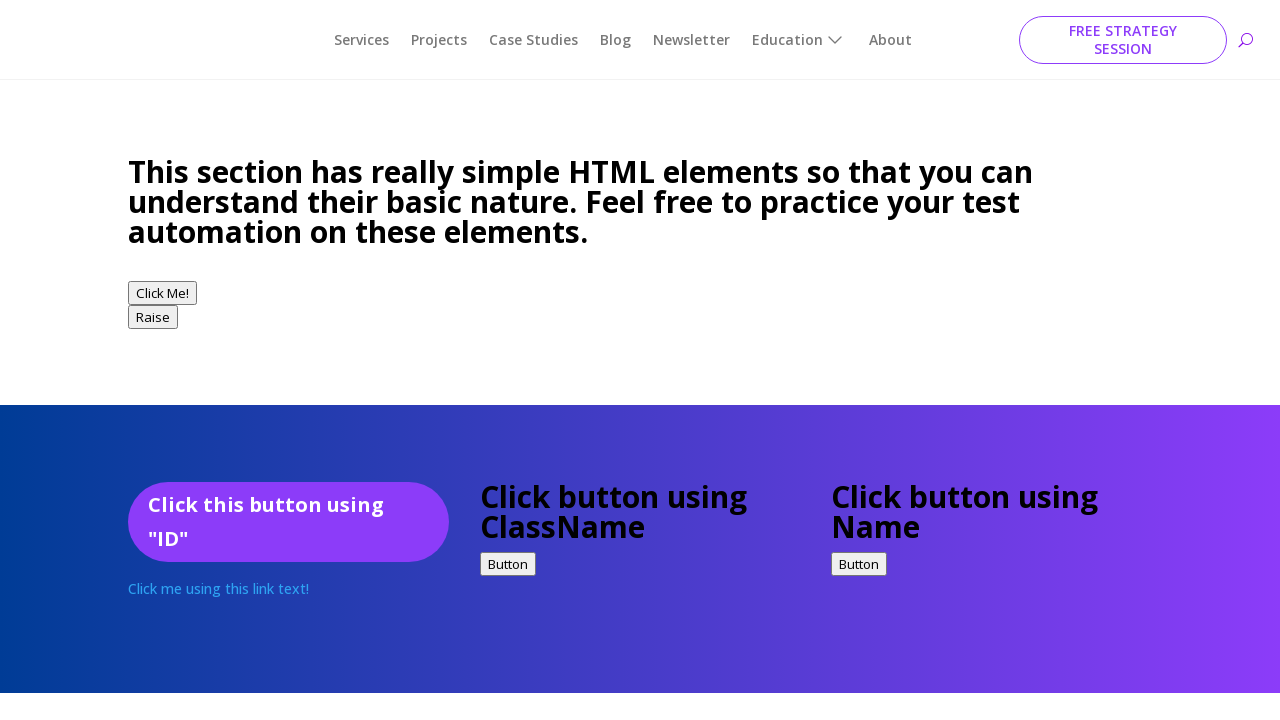

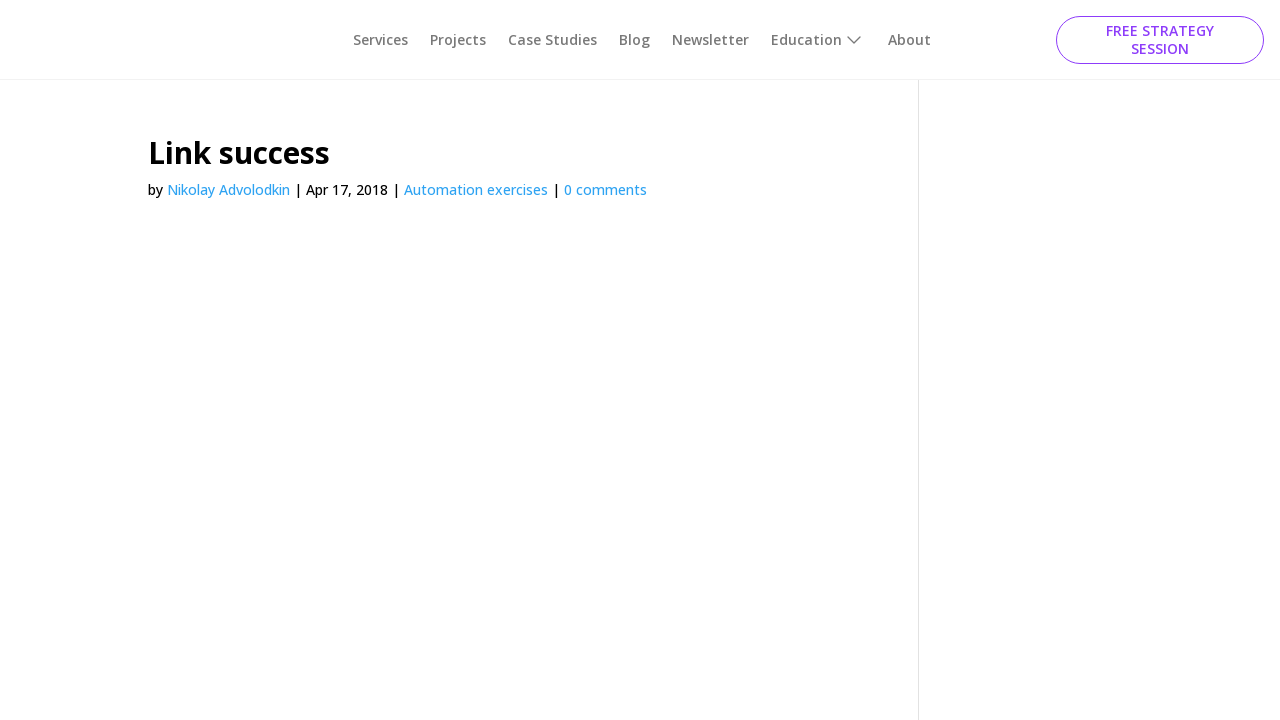